Navigates to OrangeHRM demo site and clicks on the OrangeHRM, Inc link in the footer

Starting URL: https://opensource-demo.orangehrmlive.com/

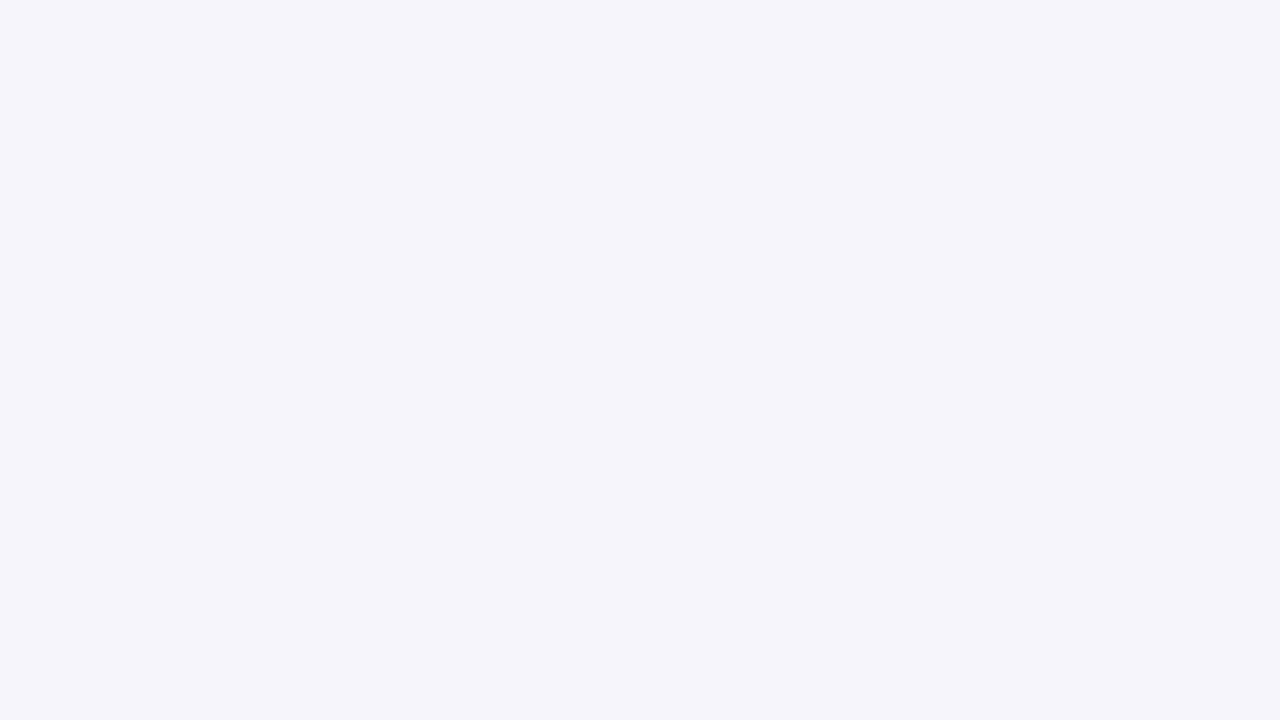

Navigated to OrangeHRM demo site
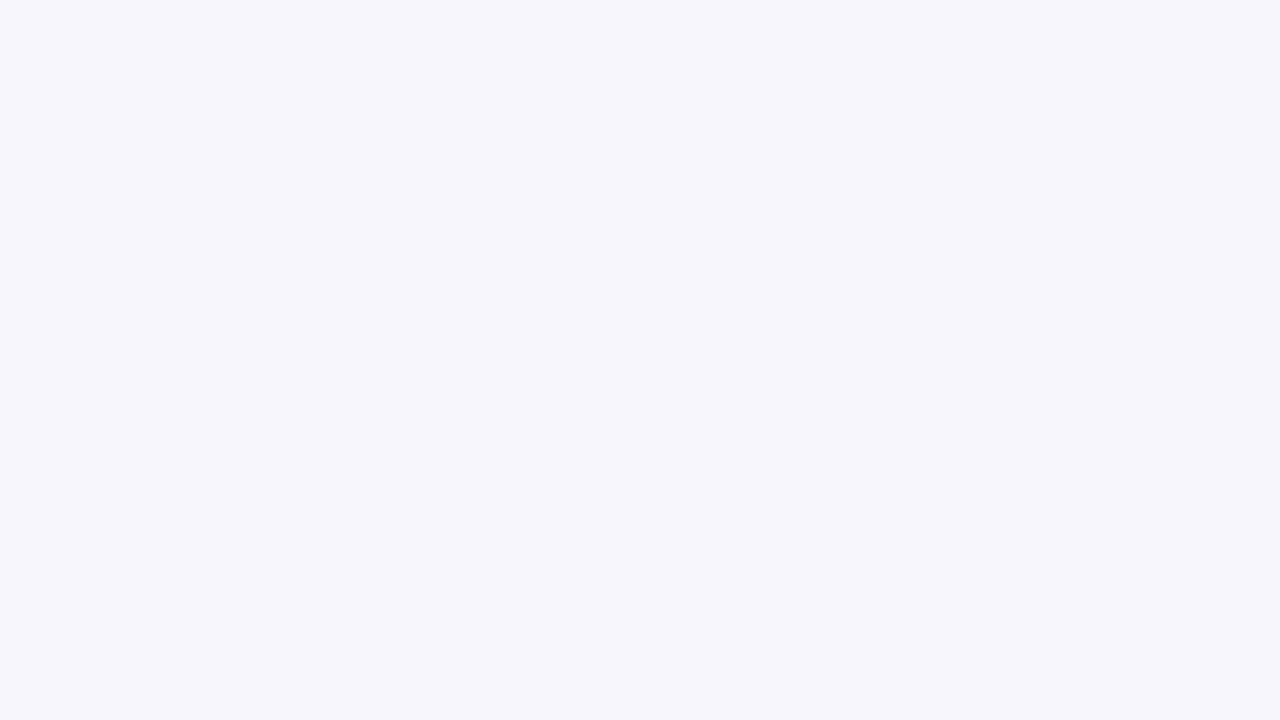

Clicked on OrangeHRM, Inc link in footer at (497, 624) on text=OrangeHRM, Inc
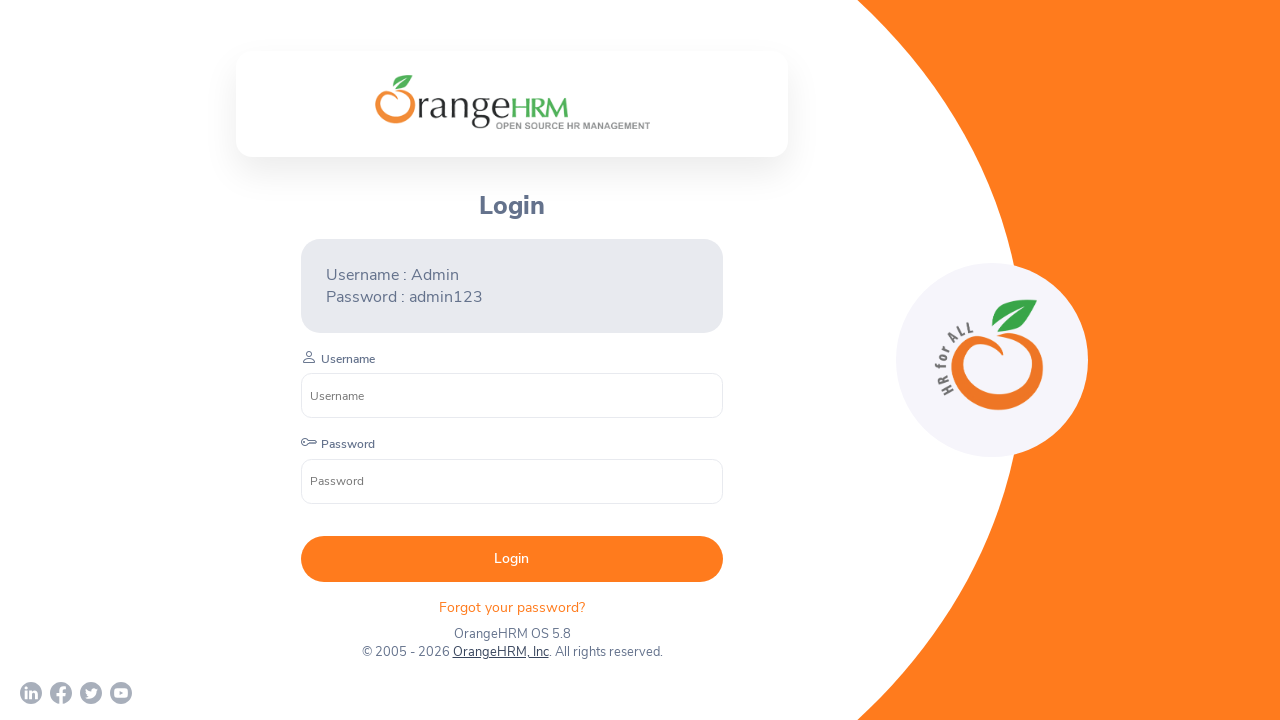

Waited for new page to load
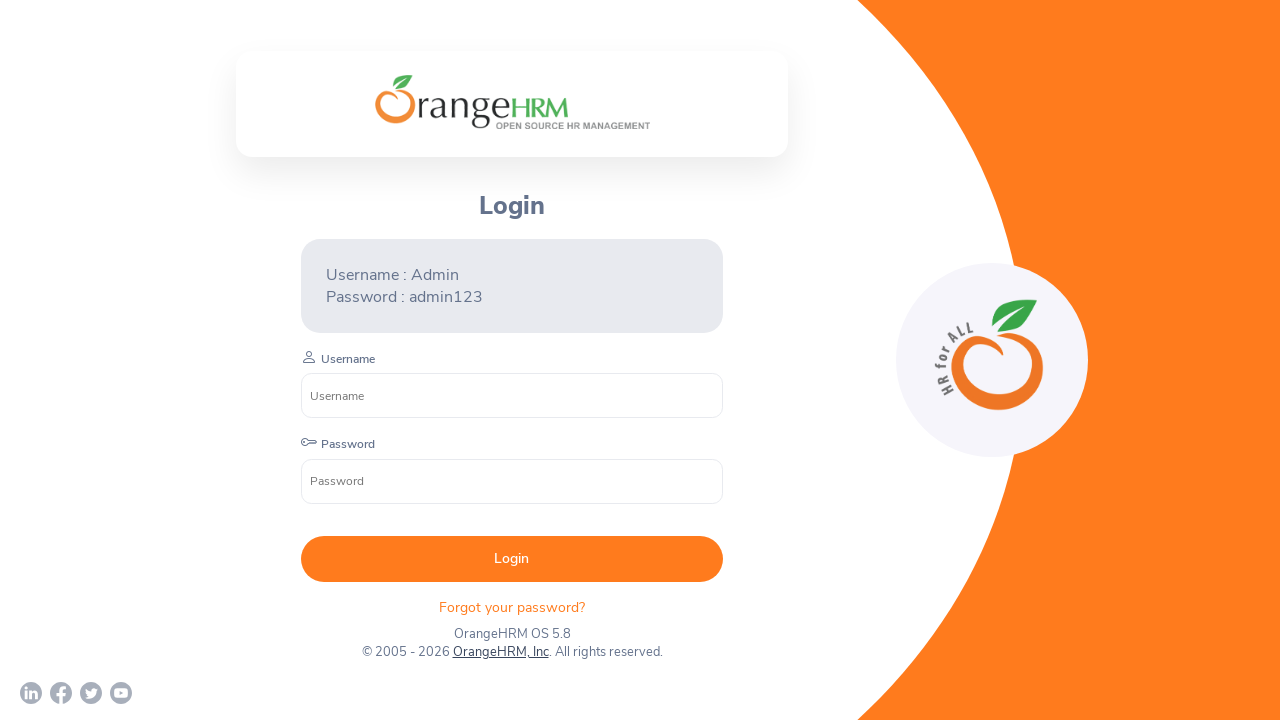

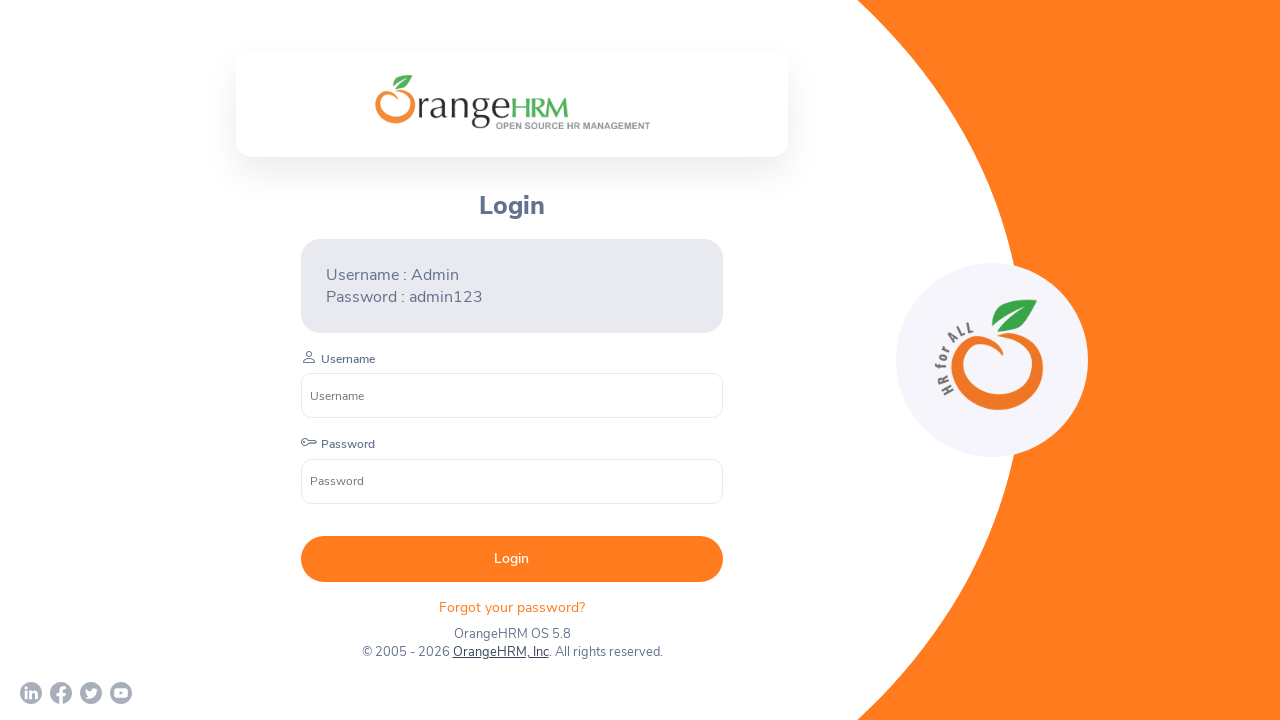